Demonstrates clearing an email input field to remove any existing content

Starting URL: https://www.selenium.dev/selenium/web/inputs.html

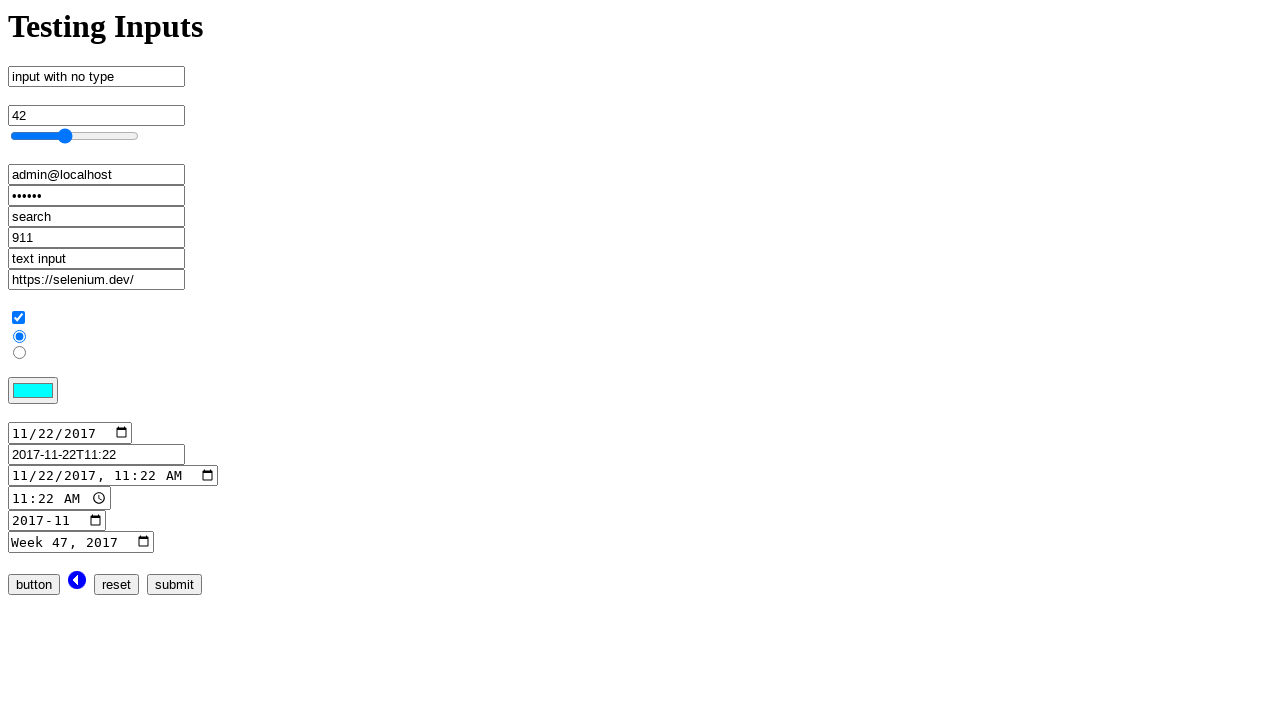

Cleared email input field by filling with empty string on input[name='email_input']
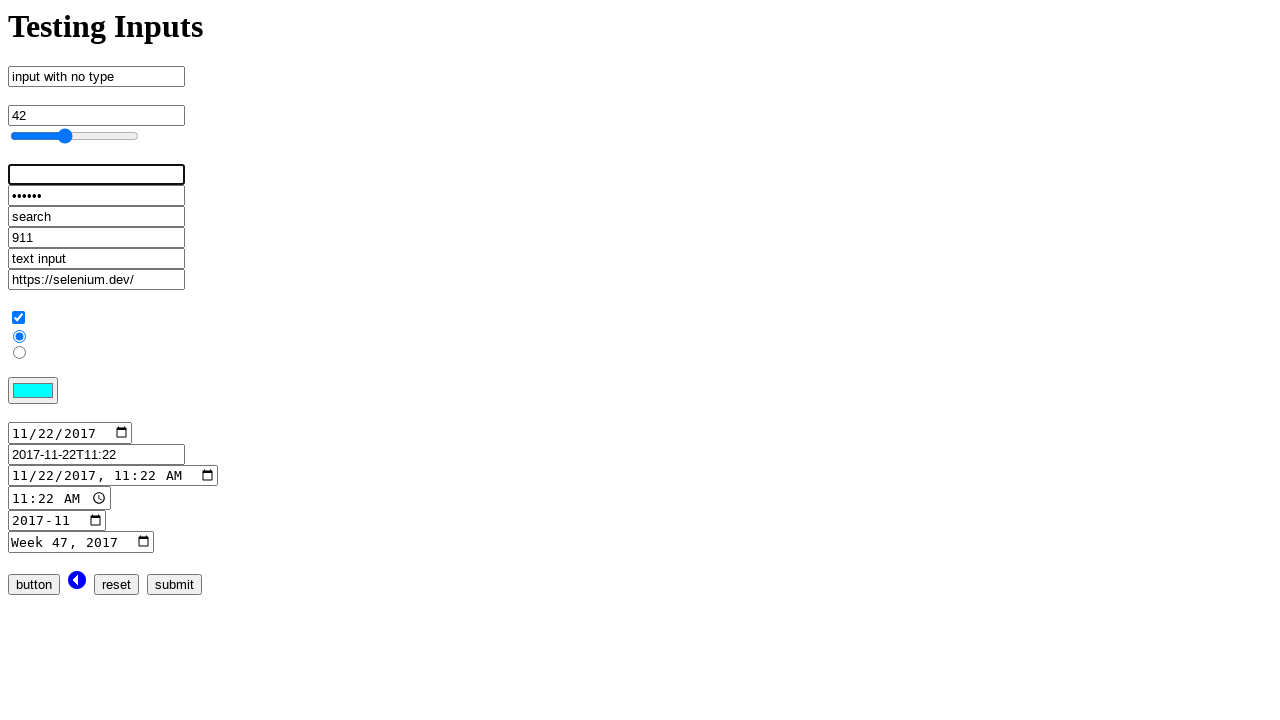

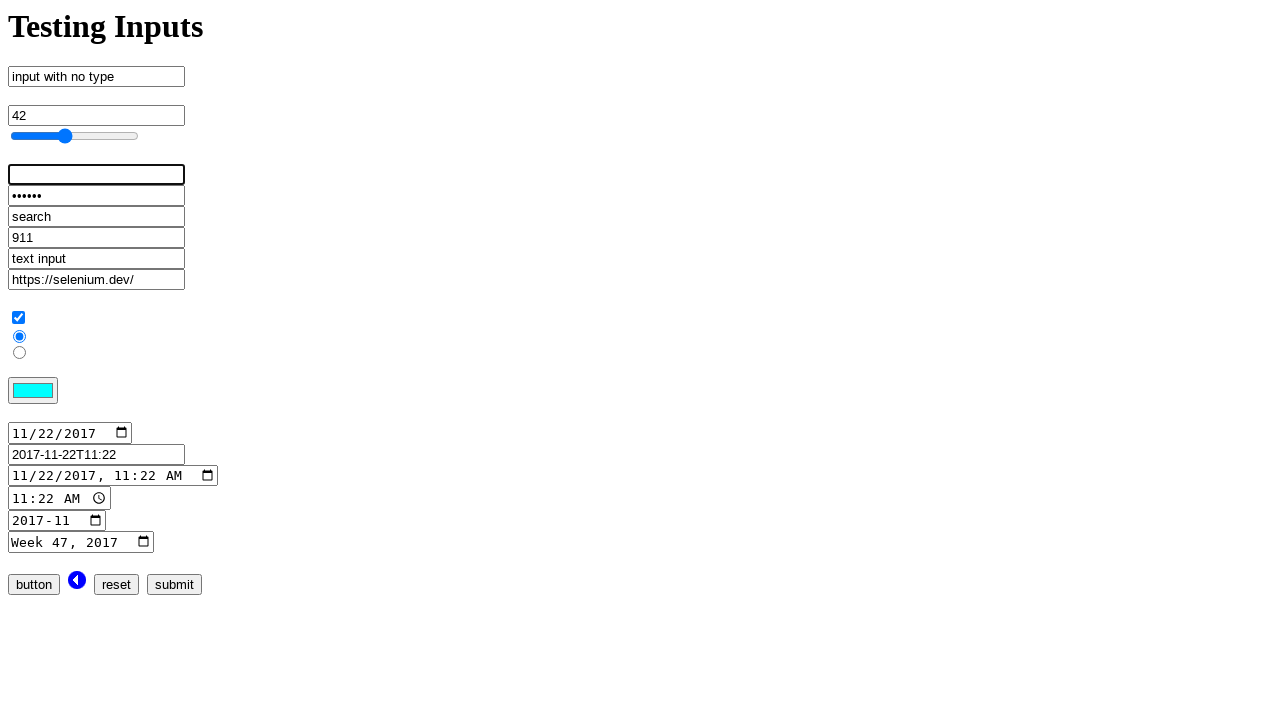